Tests browser navigation functionality by navigating to a practice page, then using browser back and forward navigation controls.

Starting URL: https://learn.letskodeit.com/p/practice

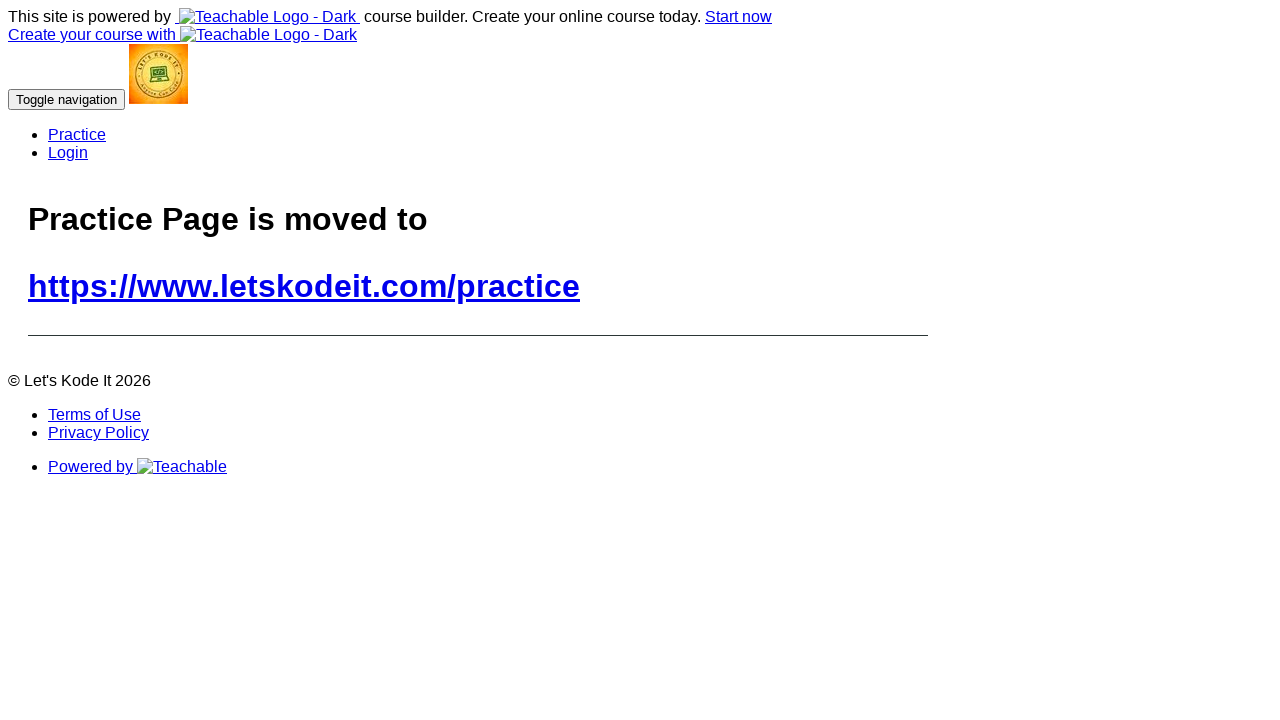

Navigated back to previous page using browser back button
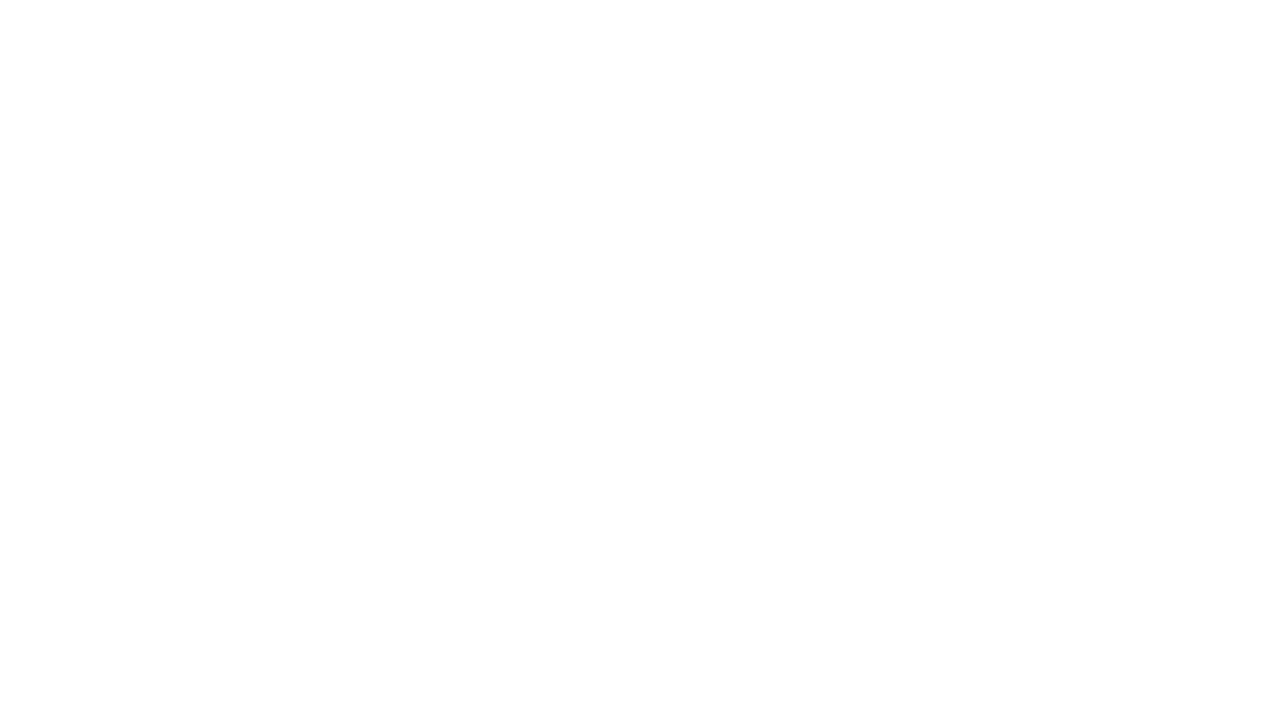

Navigated forward to practice page using browser forward button
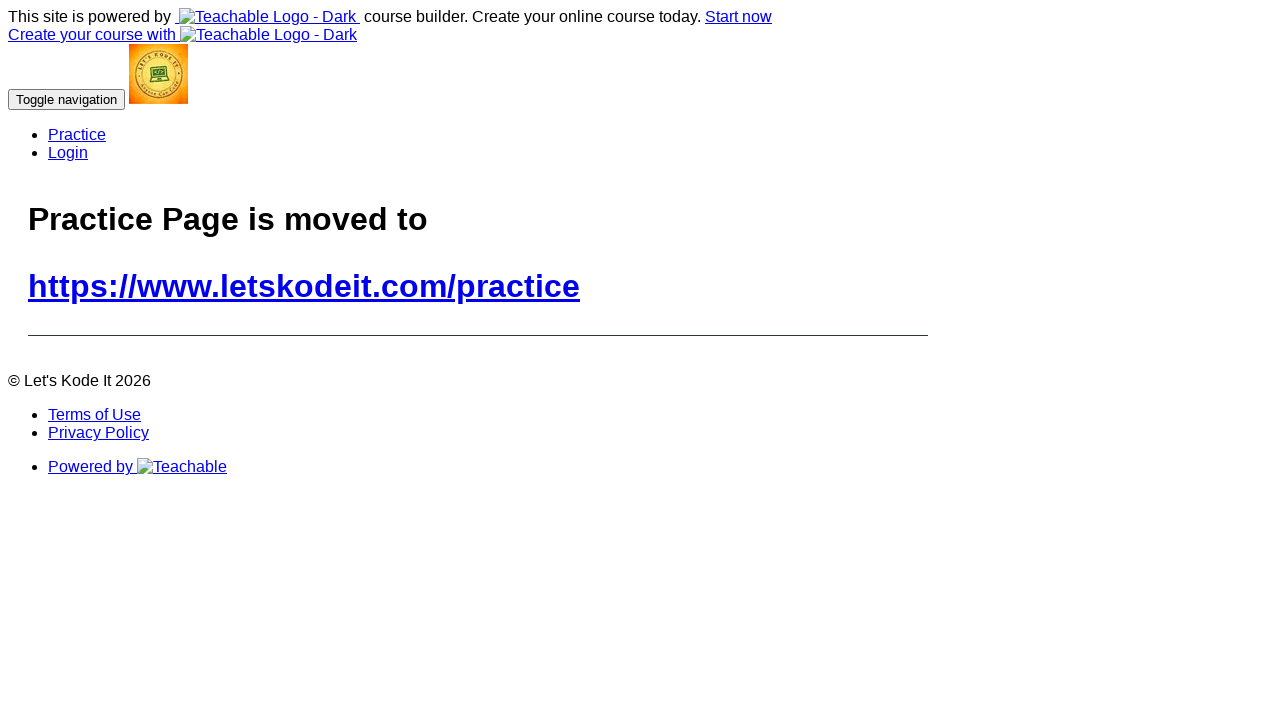

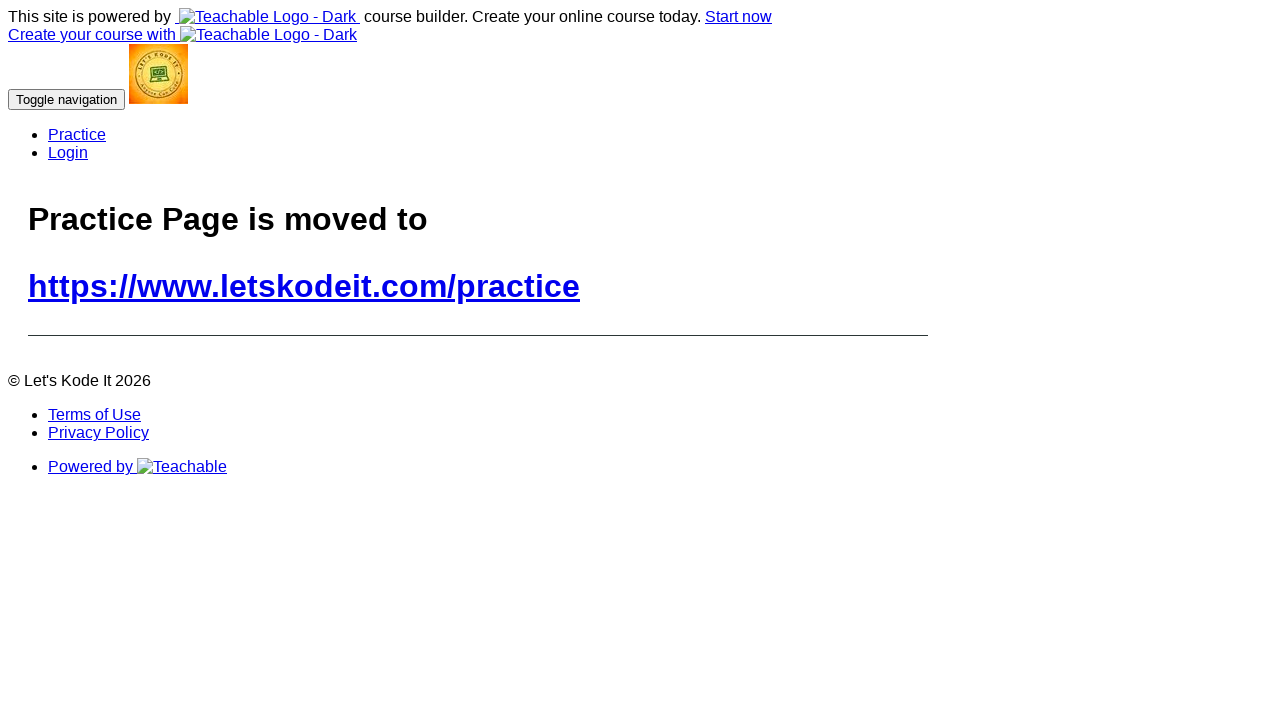